Tests dynamic dropdown functionality on SpiceJet website by filling in origin field and selecting Mumbai from the dropdown suggestions

Starting URL: https://www.spicejet.com/

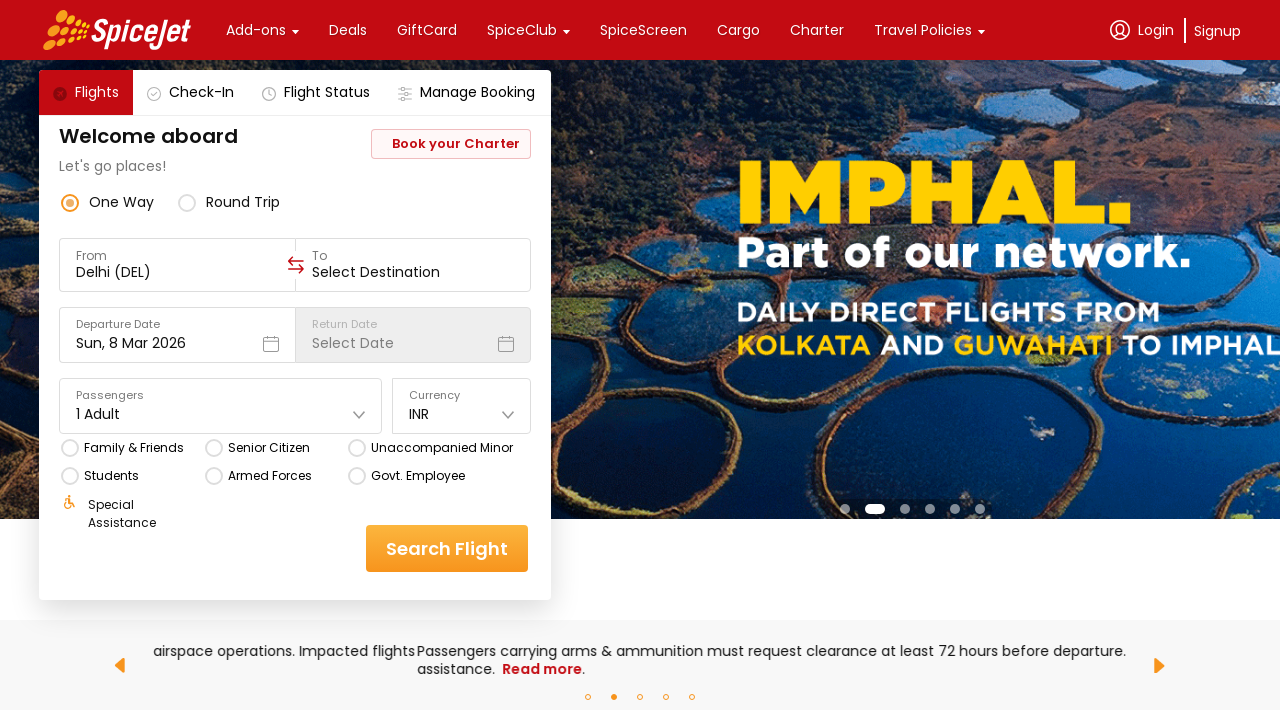

Filled origin field with 'Mu' to trigger dynamic dropdown on [data-testid="to-testID-origin"] .css-1cwyjr8
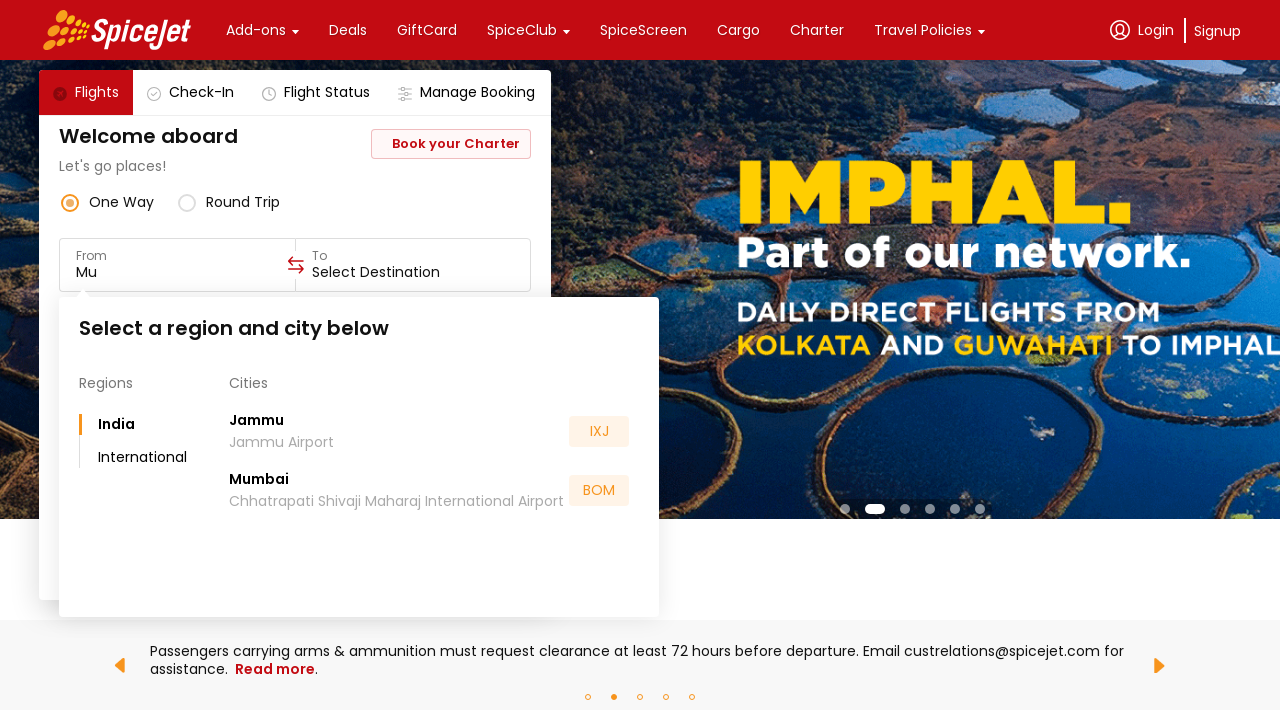

Selected Mumbai from dropdown suggestions at (434, 502) on .r-knv0ih >> internal:has-text="Mumbai"i
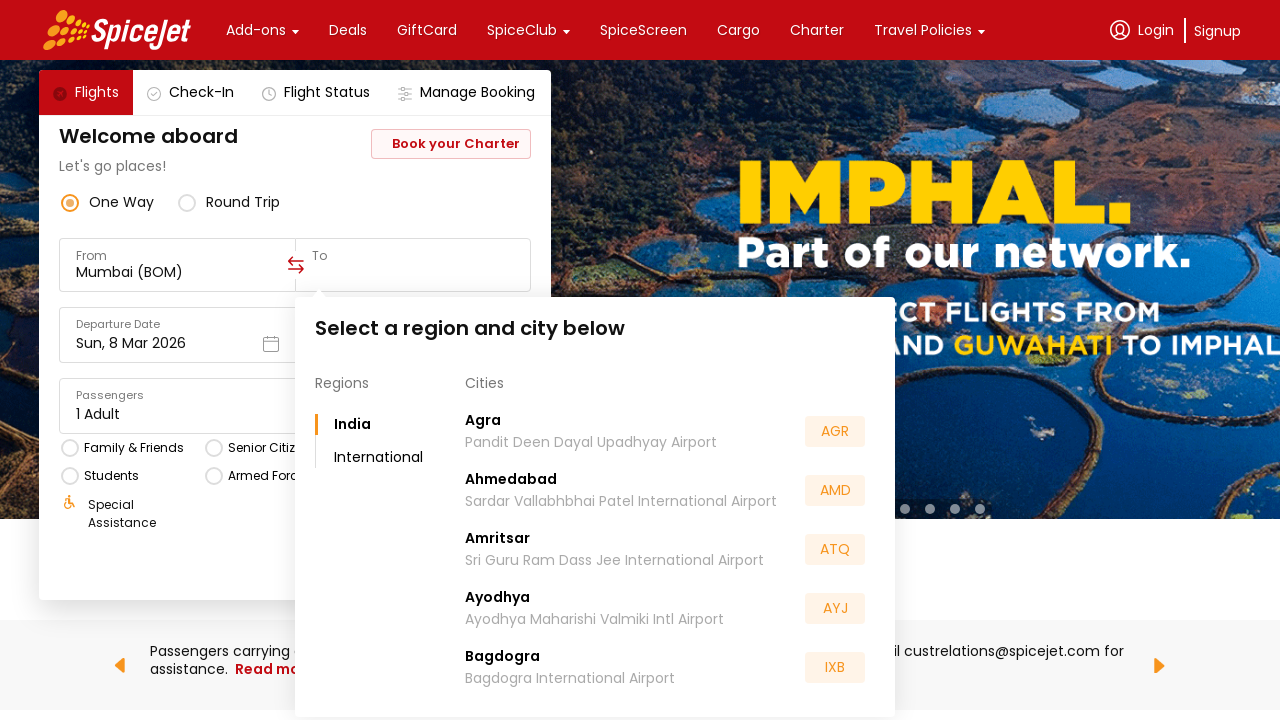

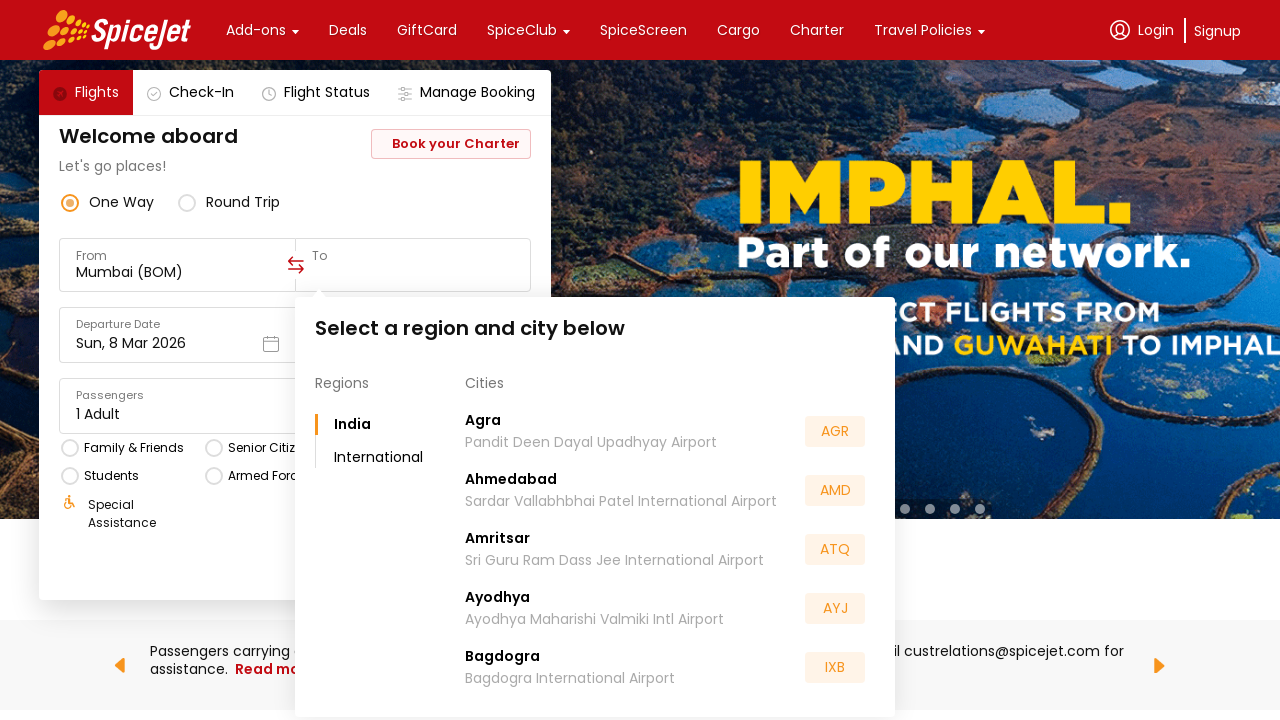